Tests scrolling functionality by scrolling down to a "CYDEO" link element using hover/move action, then scrolling back up using PAGE_UP key press

Starting URL: https://practice.cydeo.com/

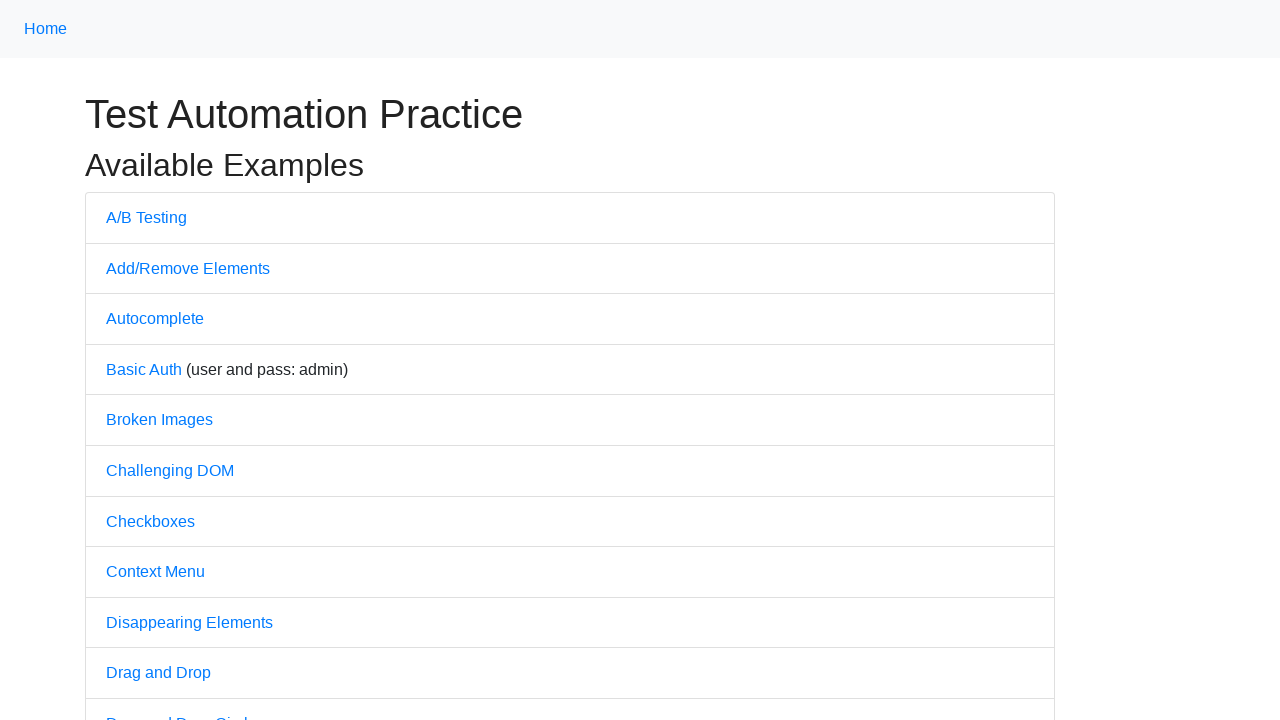

Located CYDEO link element
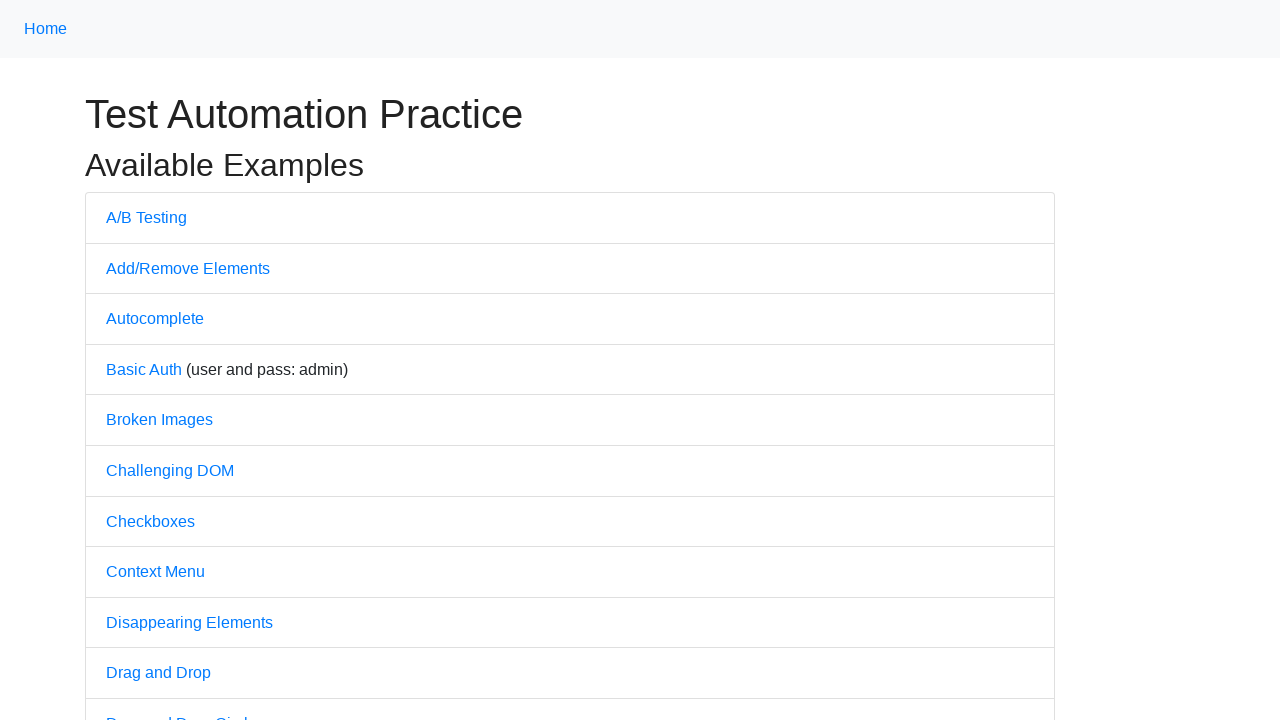

Scrolled down to CYDEO link element
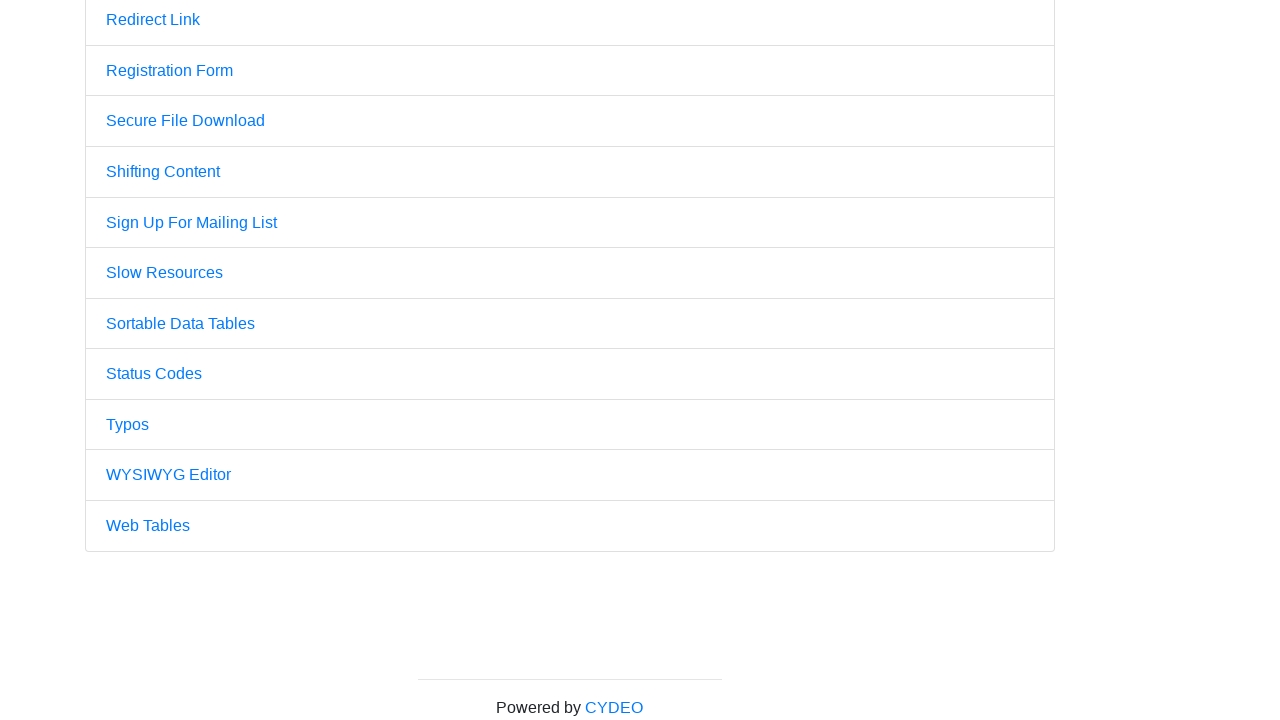

Hovered over CYDEO link element at (614, 707) on internal:role=link[name="CYDEO"i]
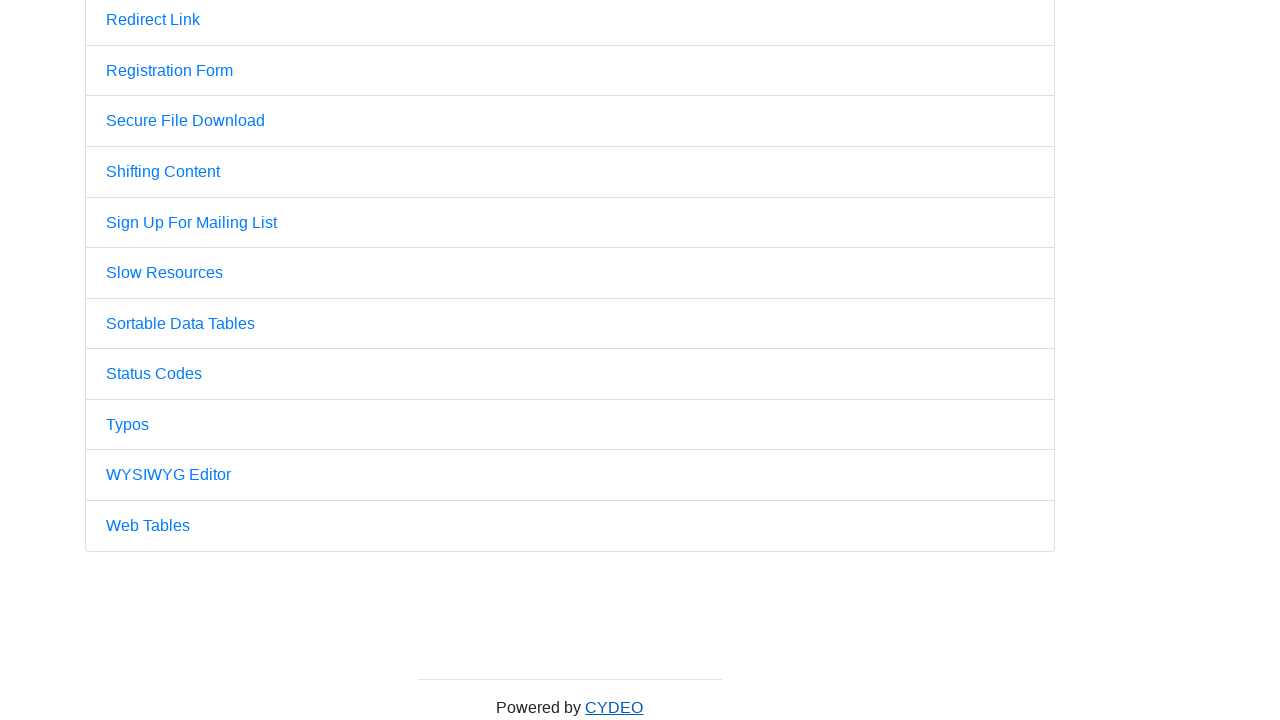

Pressed PAGE_UP to scroll back up
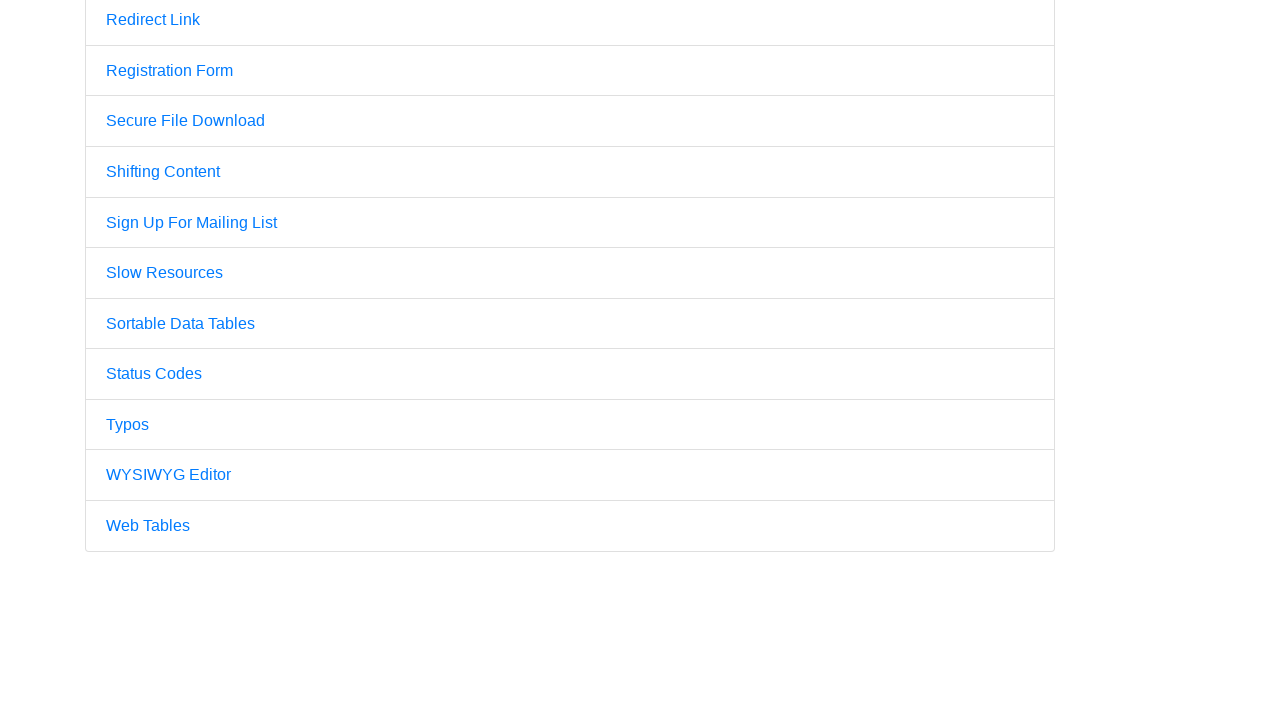

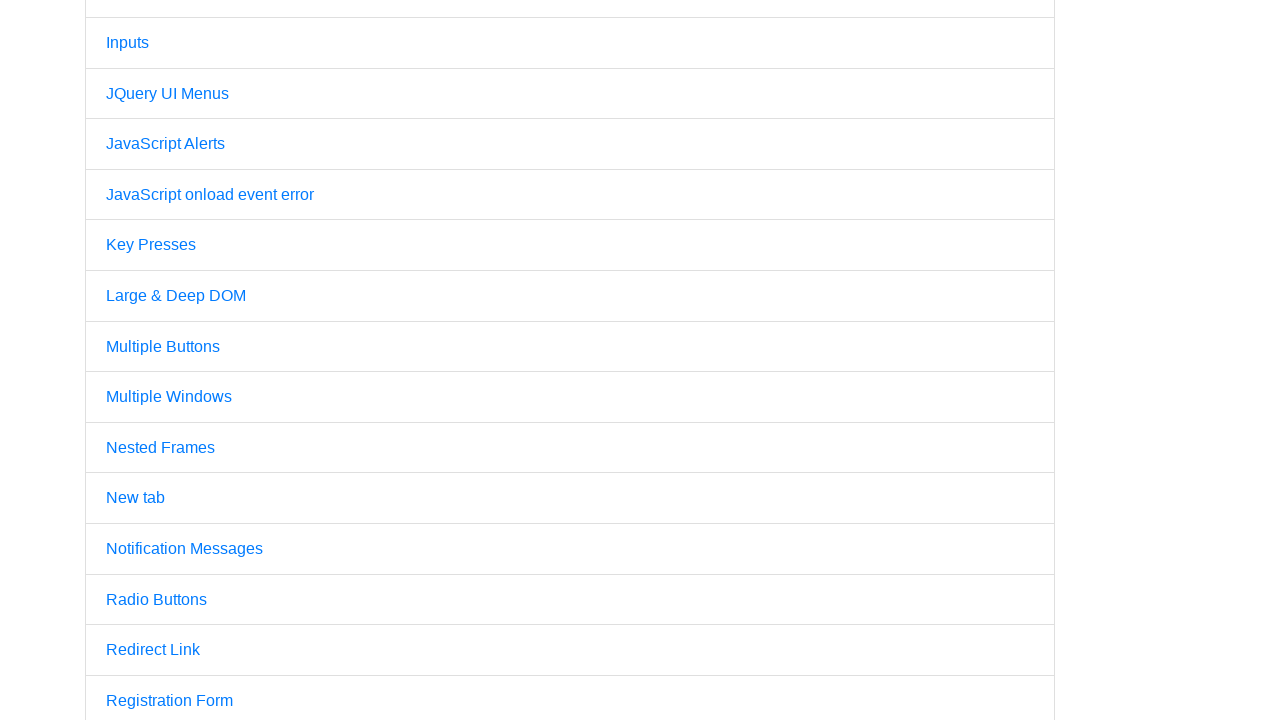